Tests dropdown selection by selecting Option 2 using value attribute

Starting URL: https://testcenter.techproeducation.com/index.php?page=dropdown

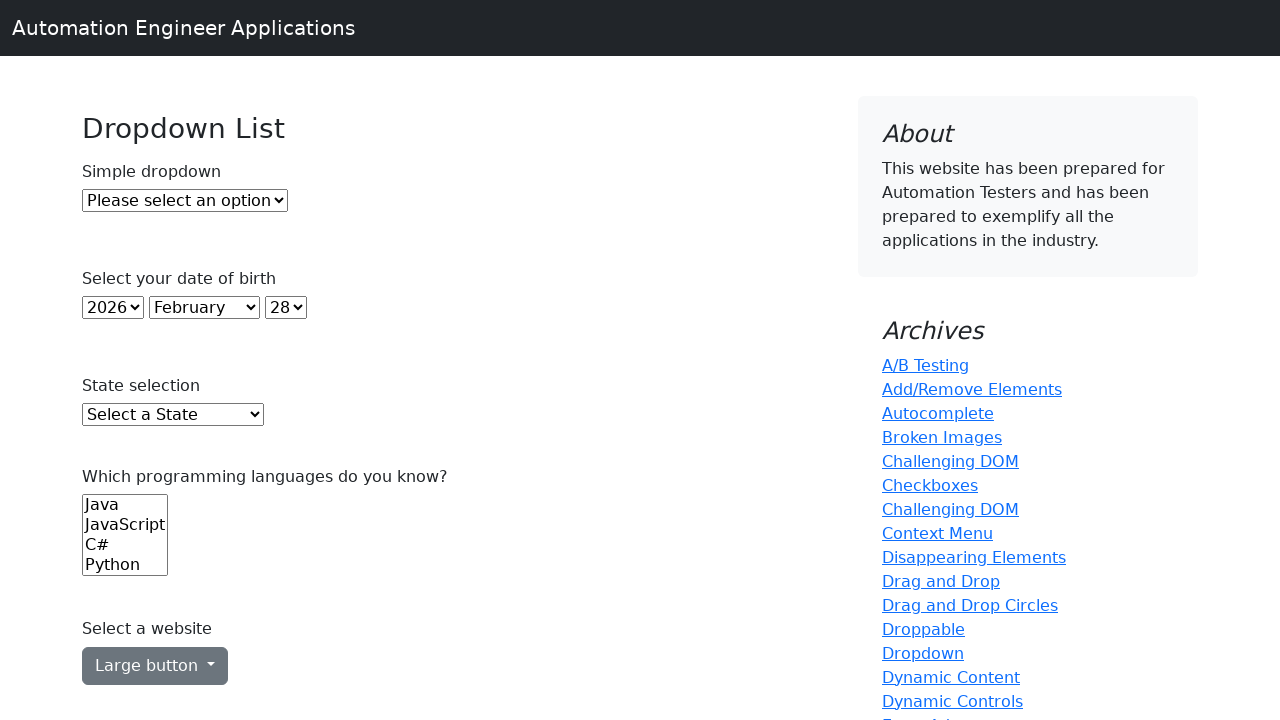

Navigated to dropdown test page
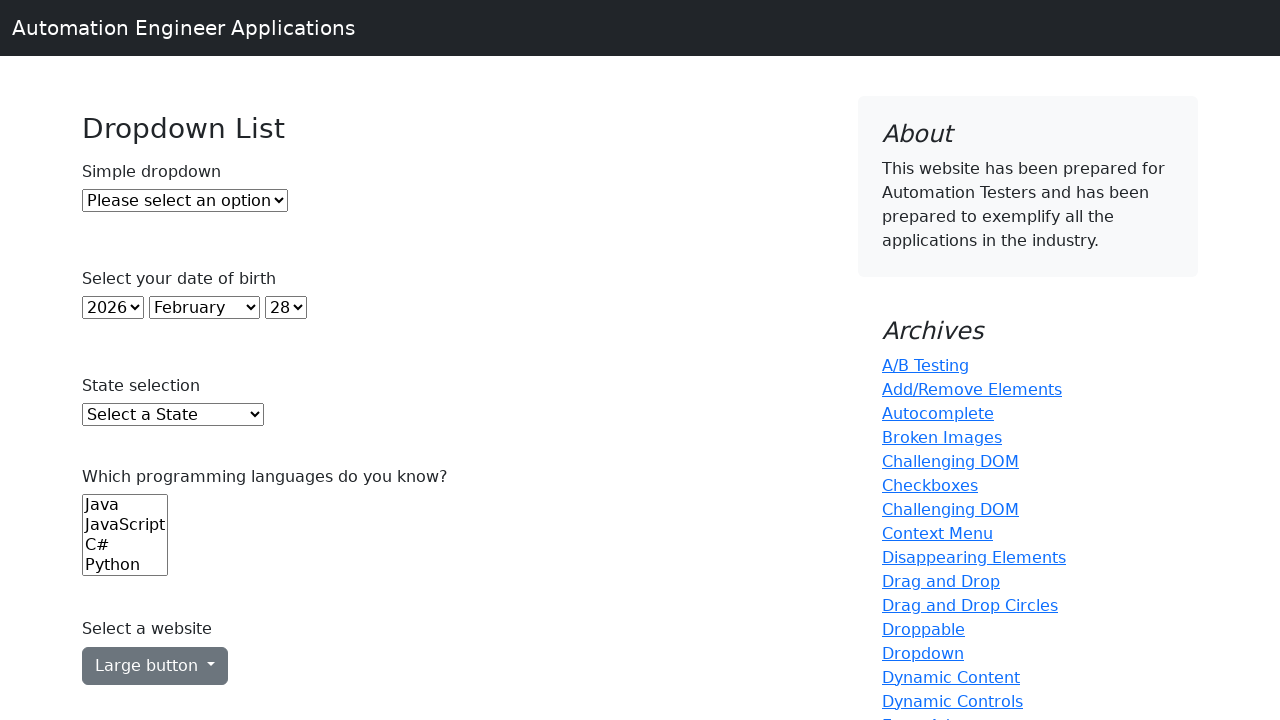

Selected Option 2 from dropdown using value attribute on #dropdown
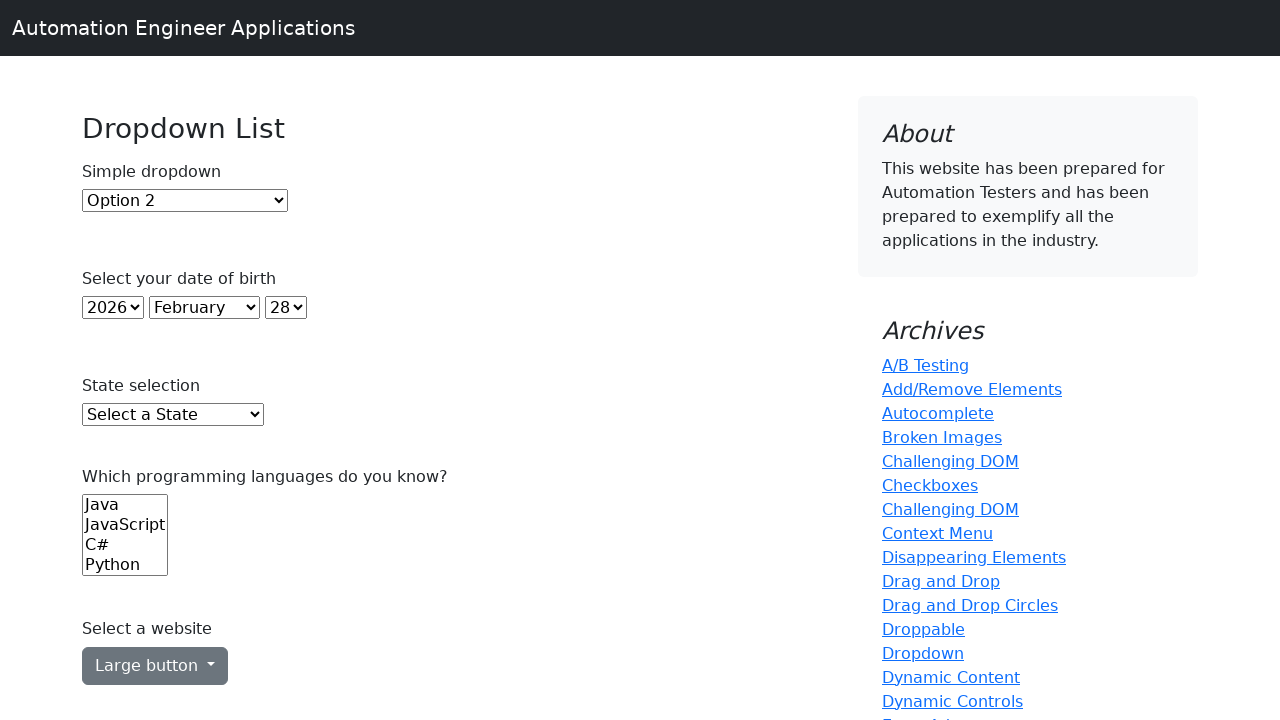

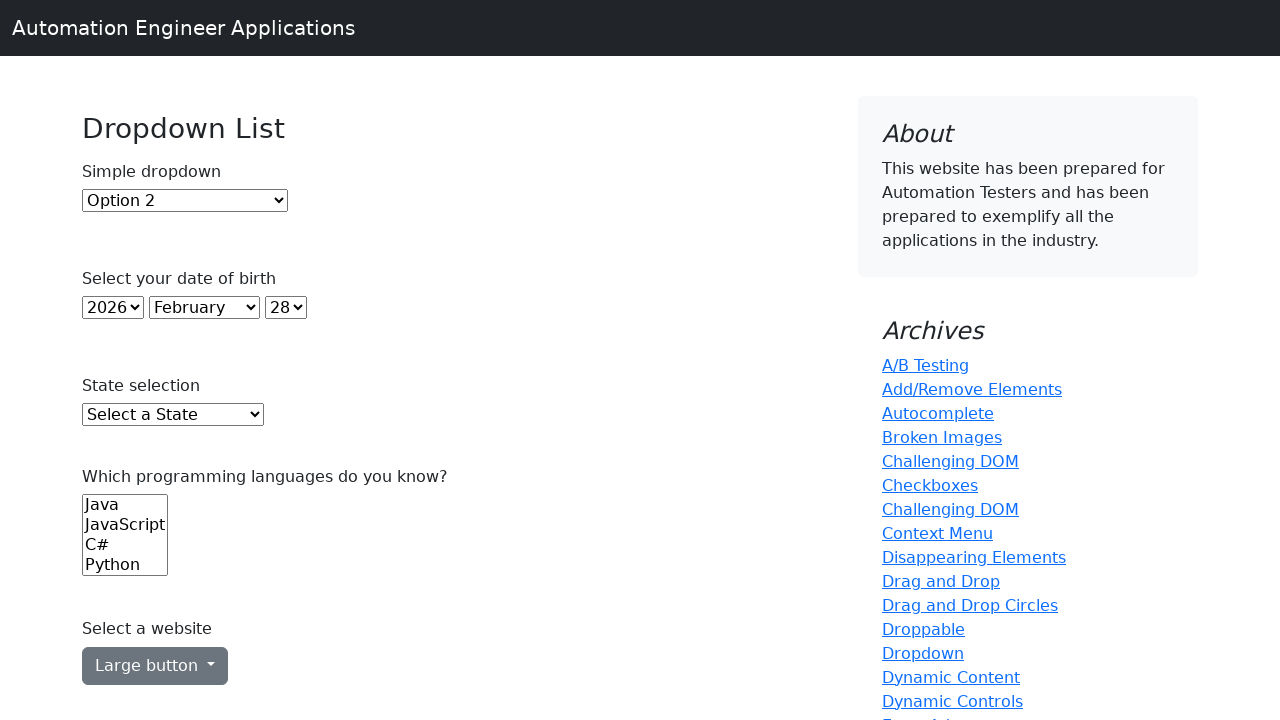